Tests search functionality on Python.org by entering a search query and submitting the form

Starting URL: http://www.python.org

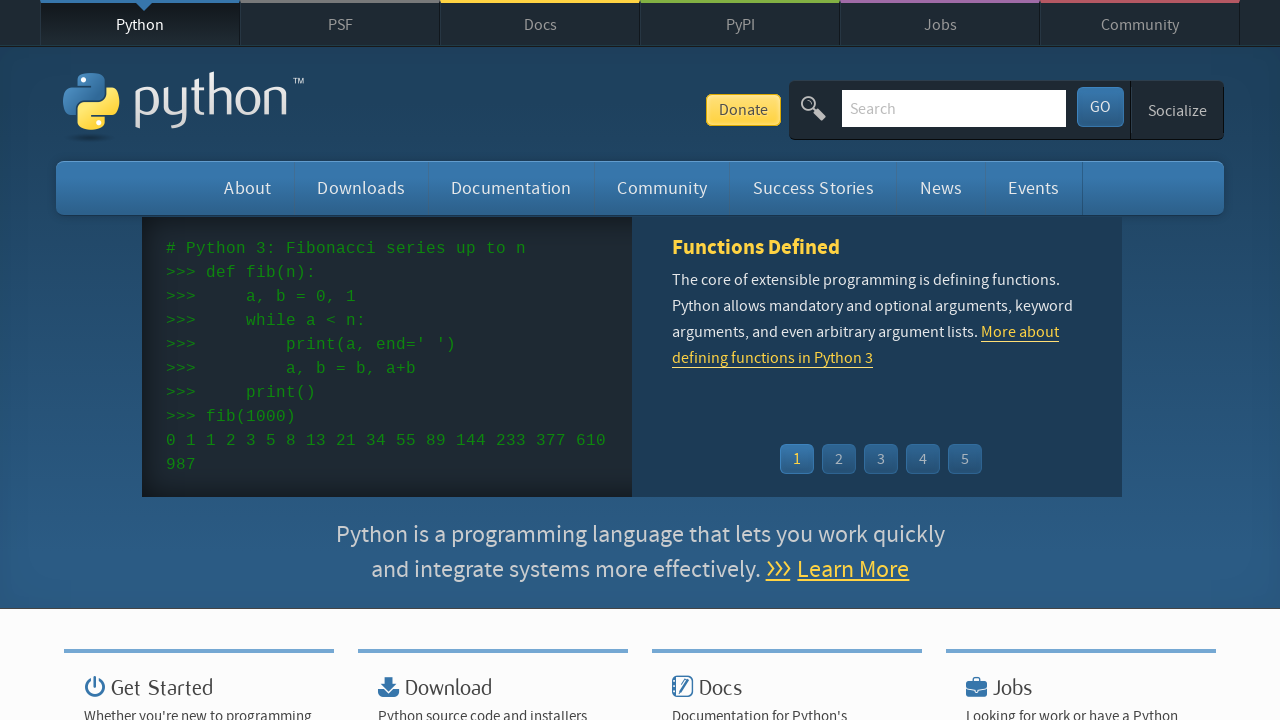

Filled search box with 'pycon' query on input[name='q']
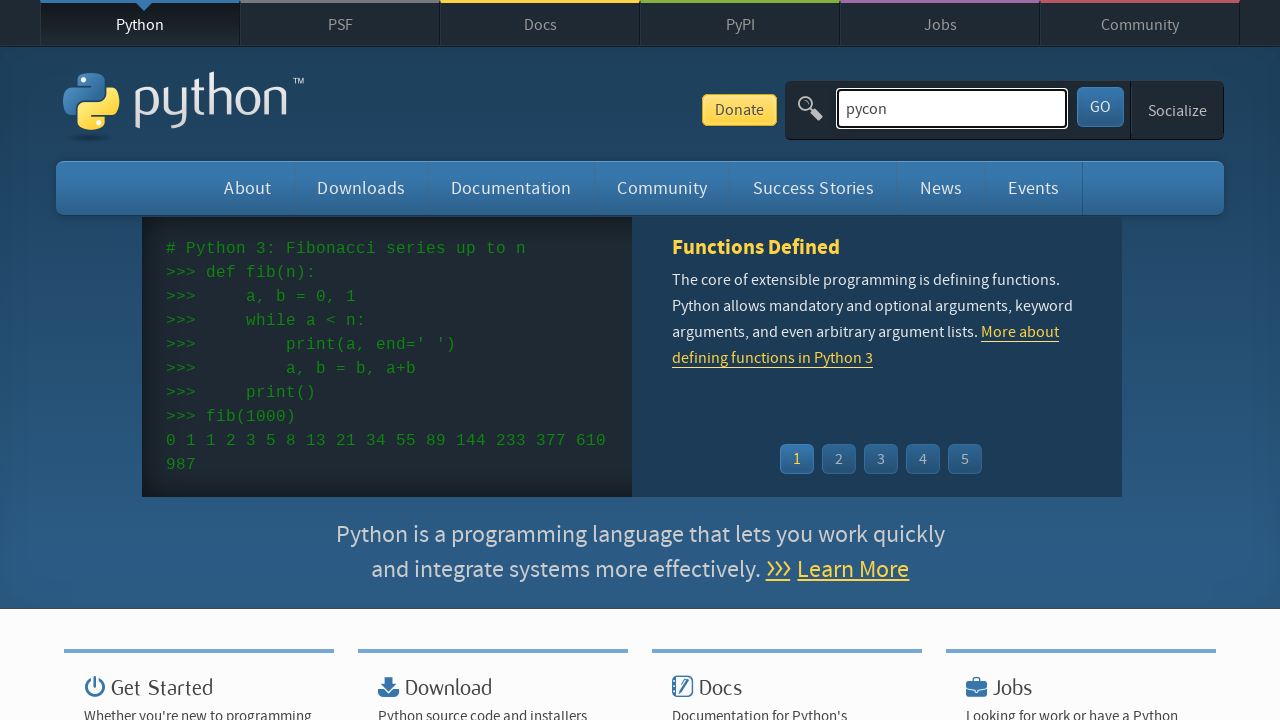

Pressed Enter to submit search form on input[name='q']
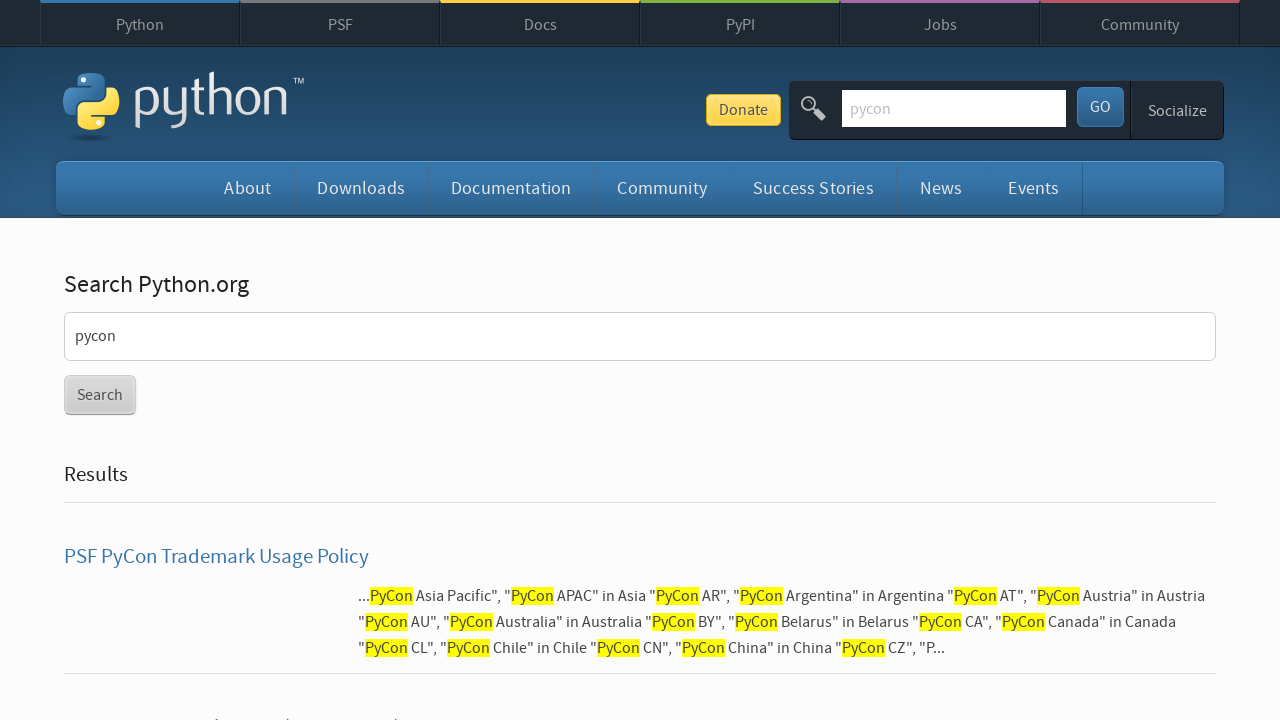

Waited for search results page to load
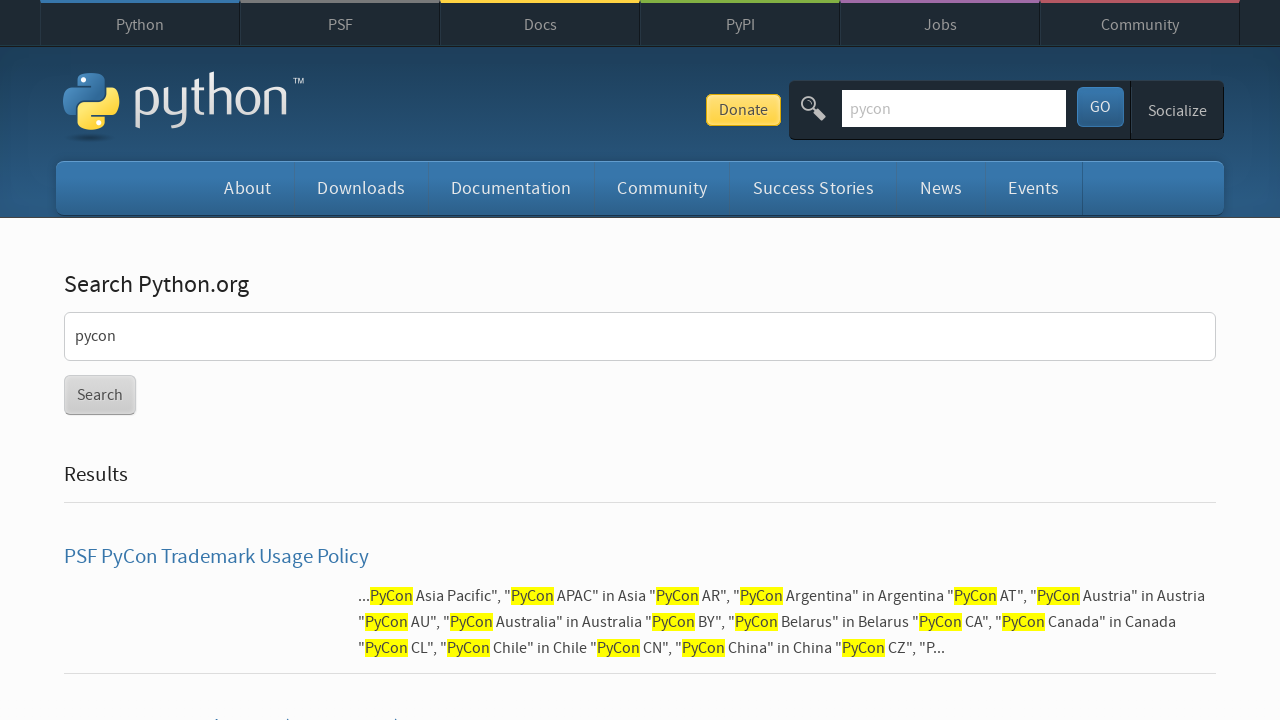

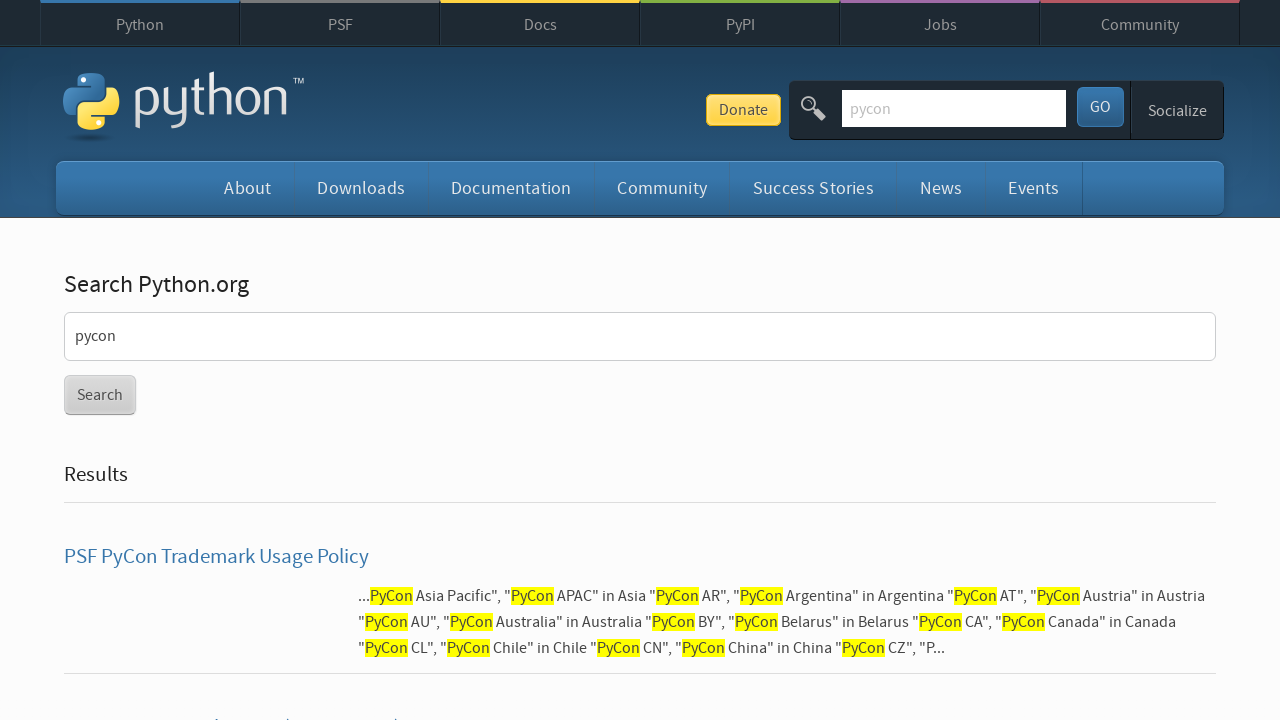